Tests search functionality on irasutoya by entering a search term for "犬" (dog) and submitting the search

Starting URL: https://www.irasutoya.com/search

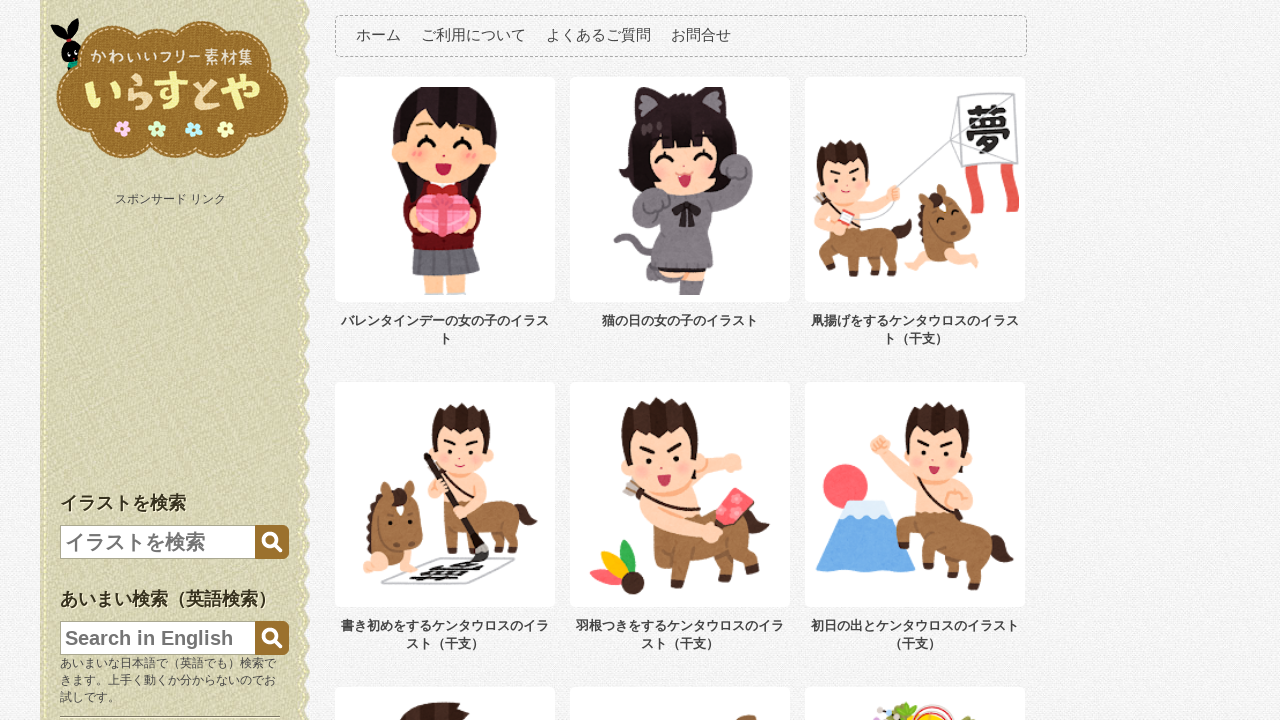

Filled search box with '犬' (dog) on input[name="q"]
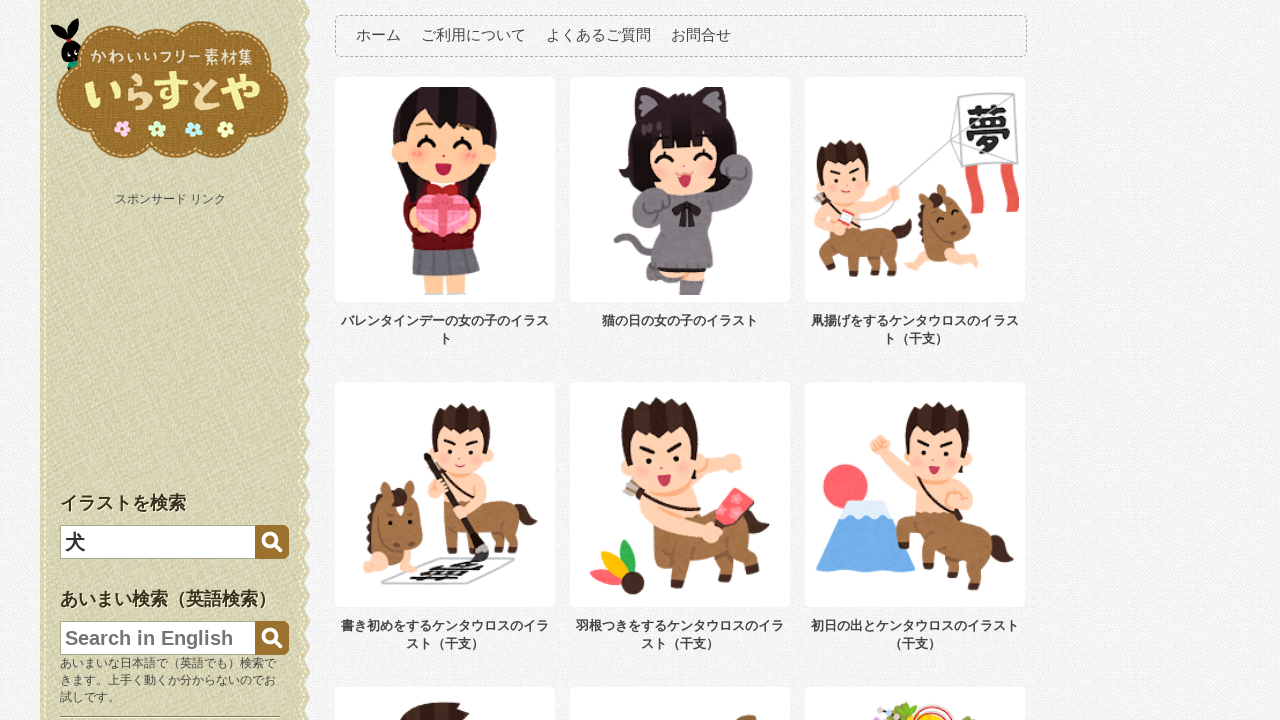

Clicked search button to submit query at (272, 542) on #searchBtn
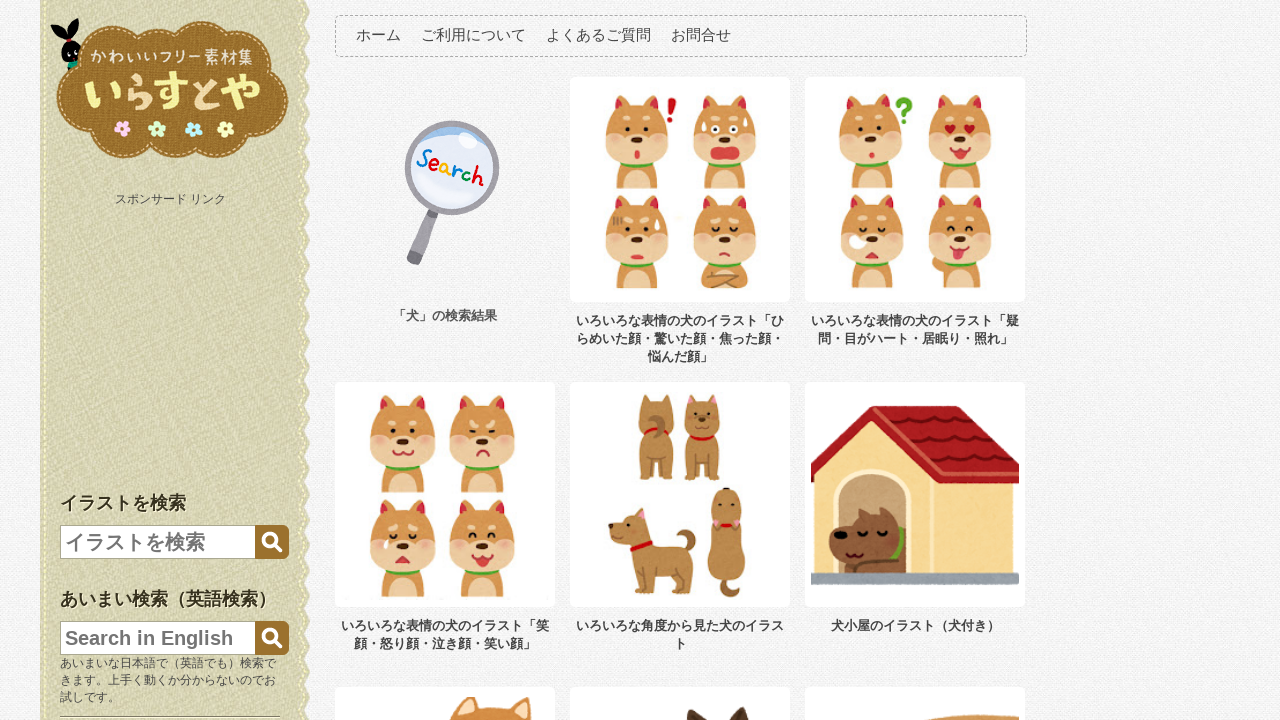

Search results content loaded successfully
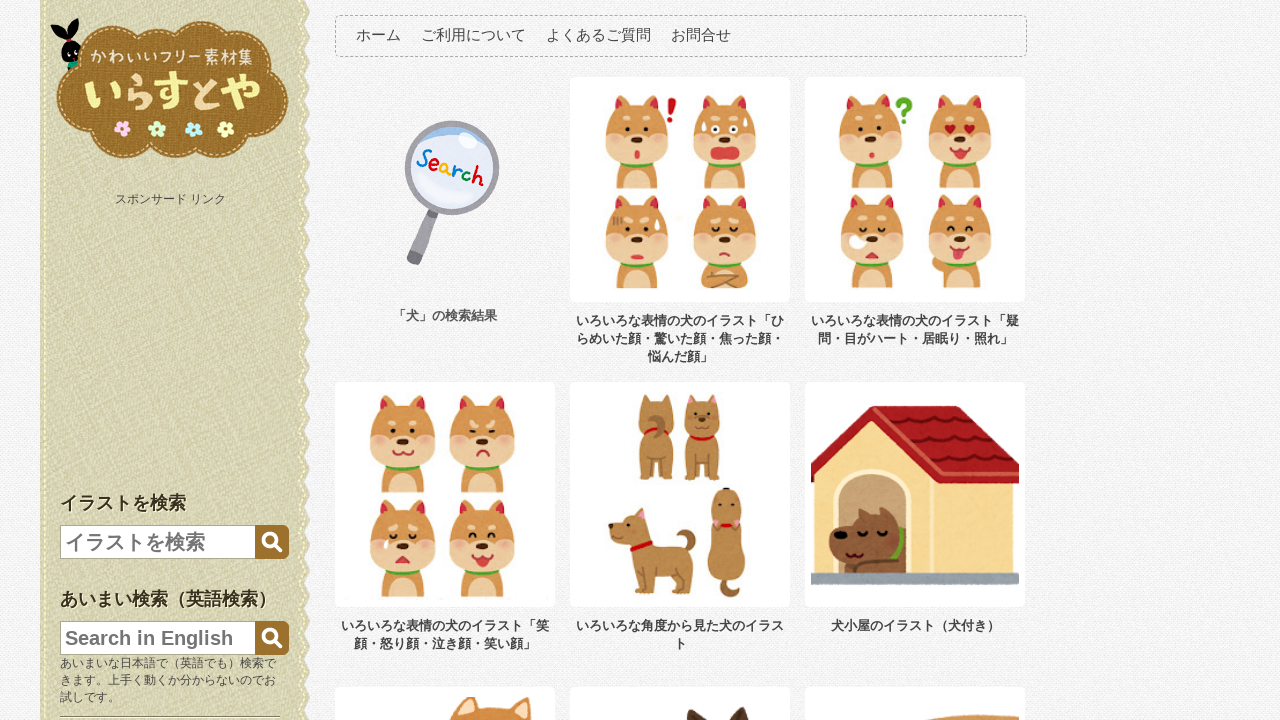

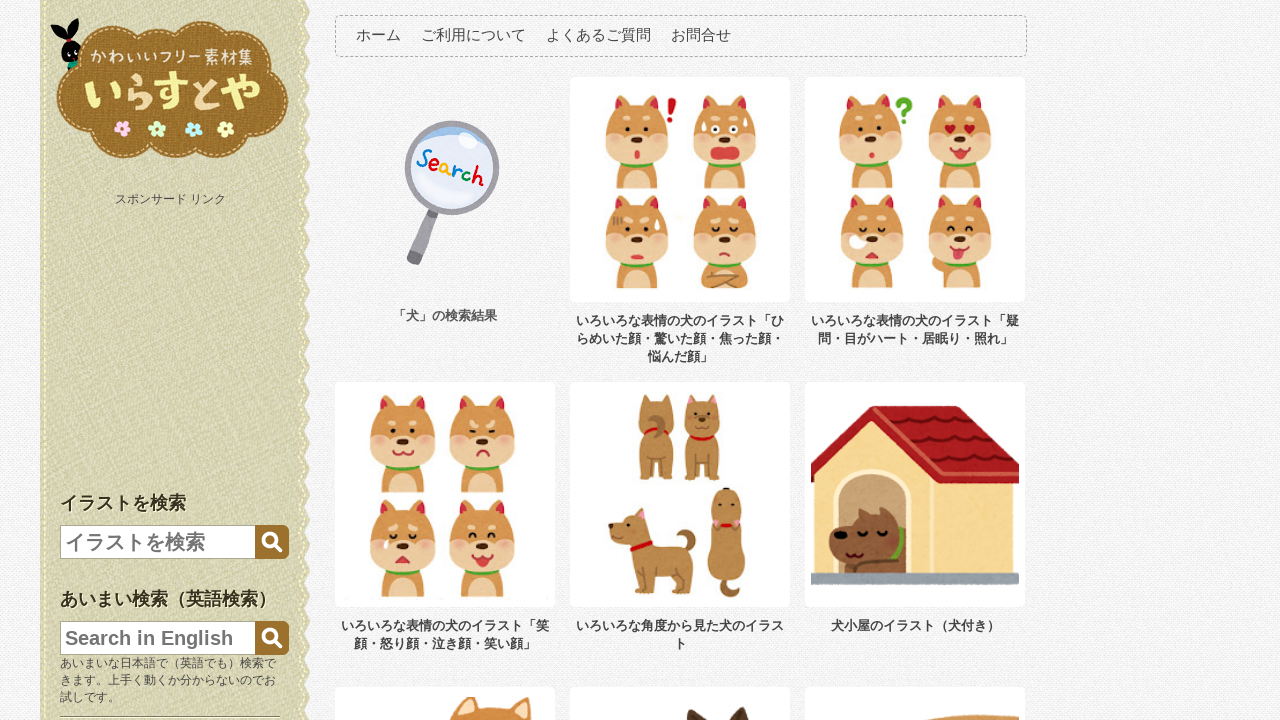